Tests the Playwright homepage by verifying the page title contains "Playwright", checking that the "Get Started" link has the correct href attribute, clicking it, and verifying navigation to the intro page.

Starting URL: https://playwright.dev/

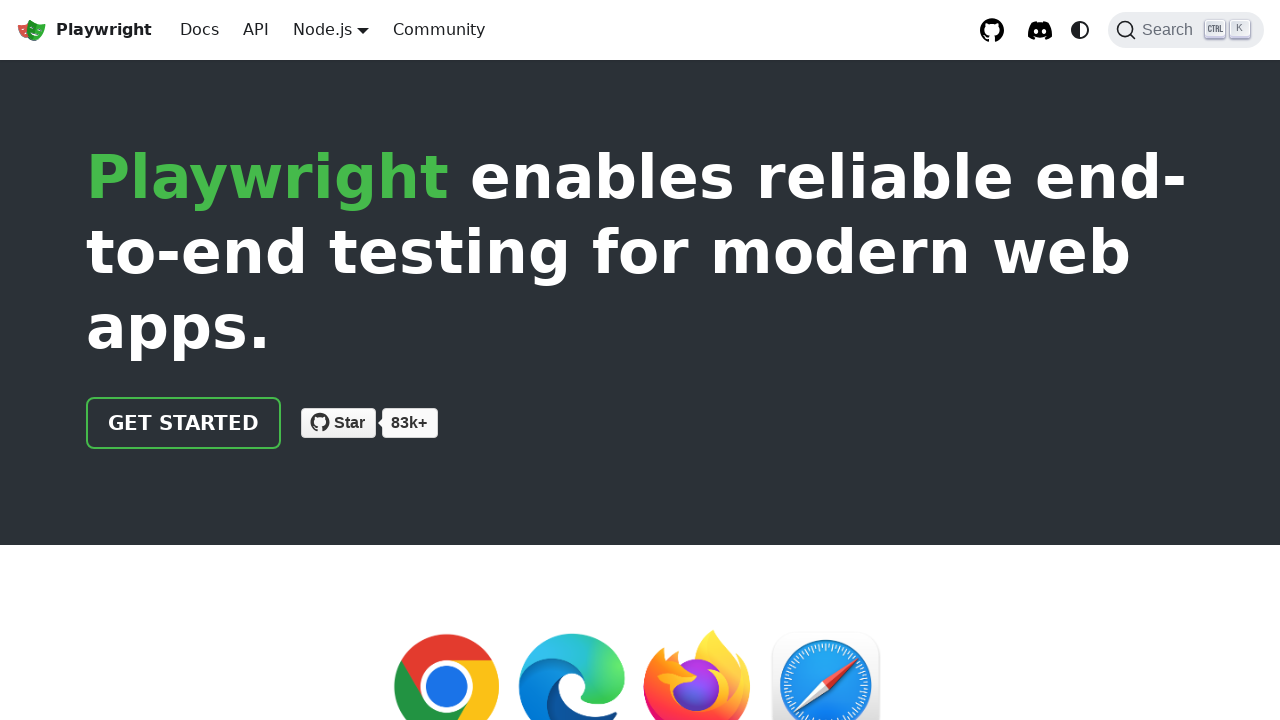

Verified page title contains 'Playwright'
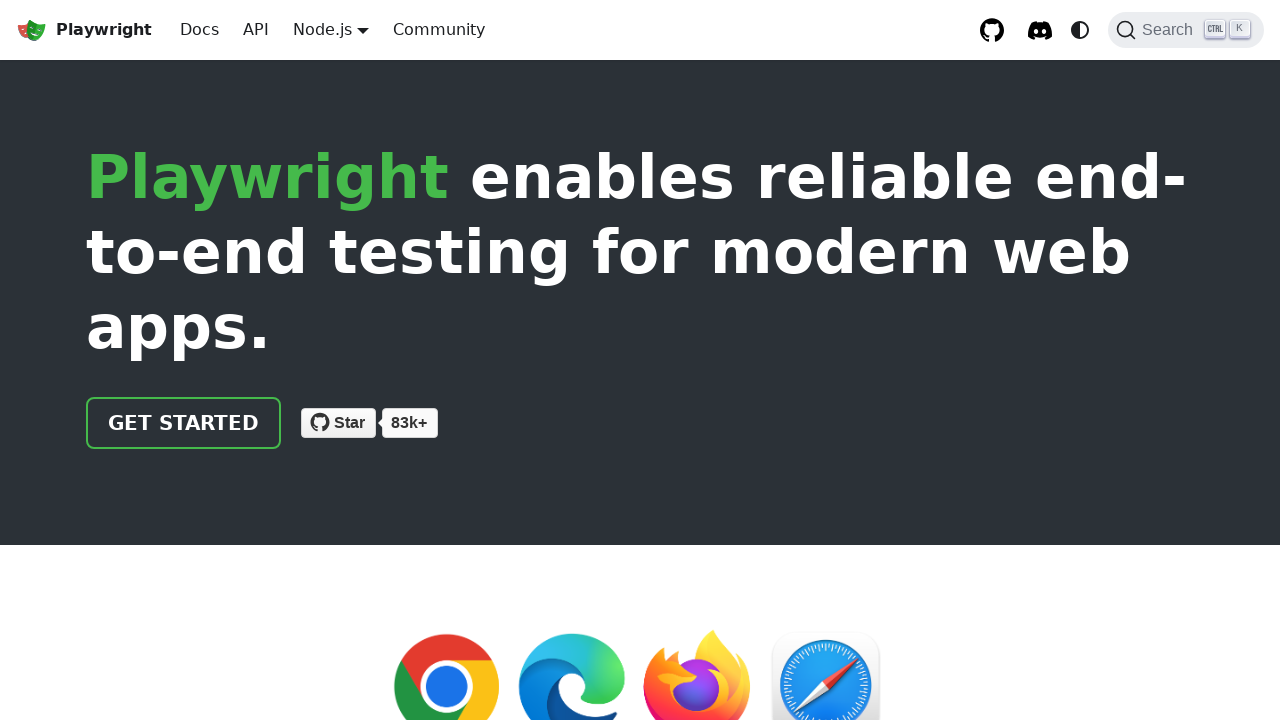

Located 'Get Started' link
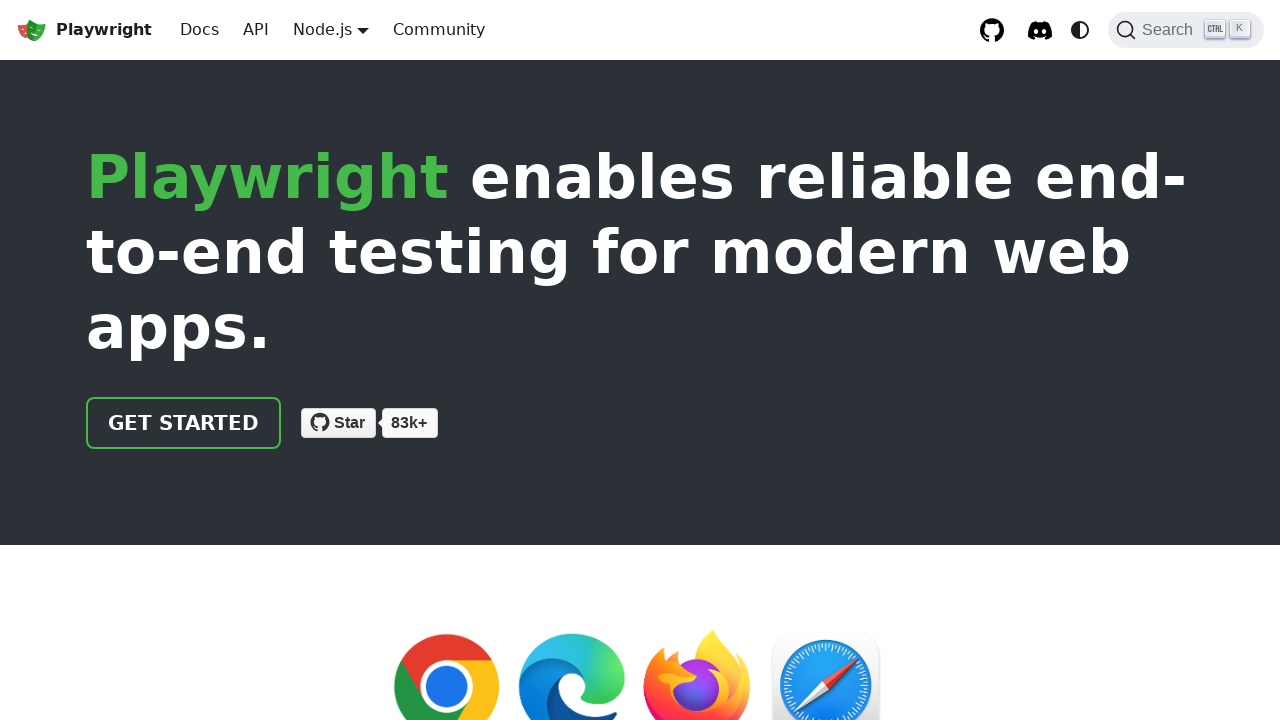

Verified 'Get Started' link href is '/docs/intro'
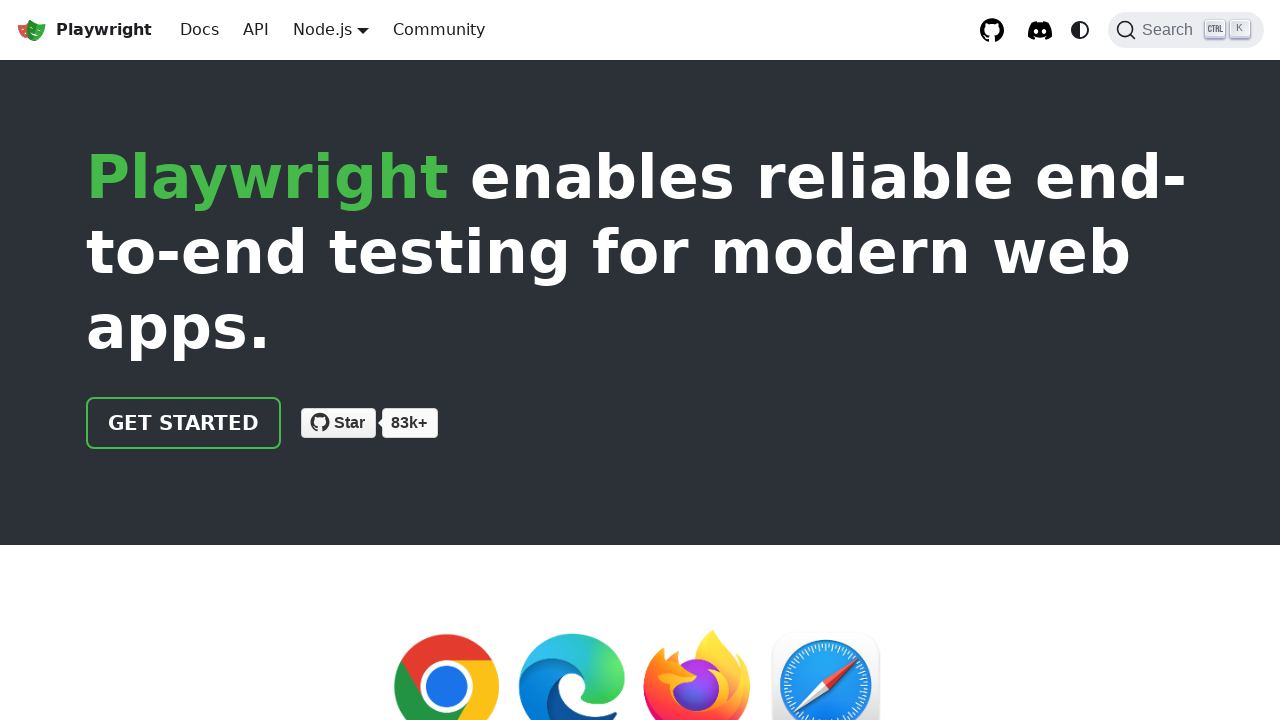

Clicked 'Get Started' link at (184, 423) on internal:text="Get Started"i
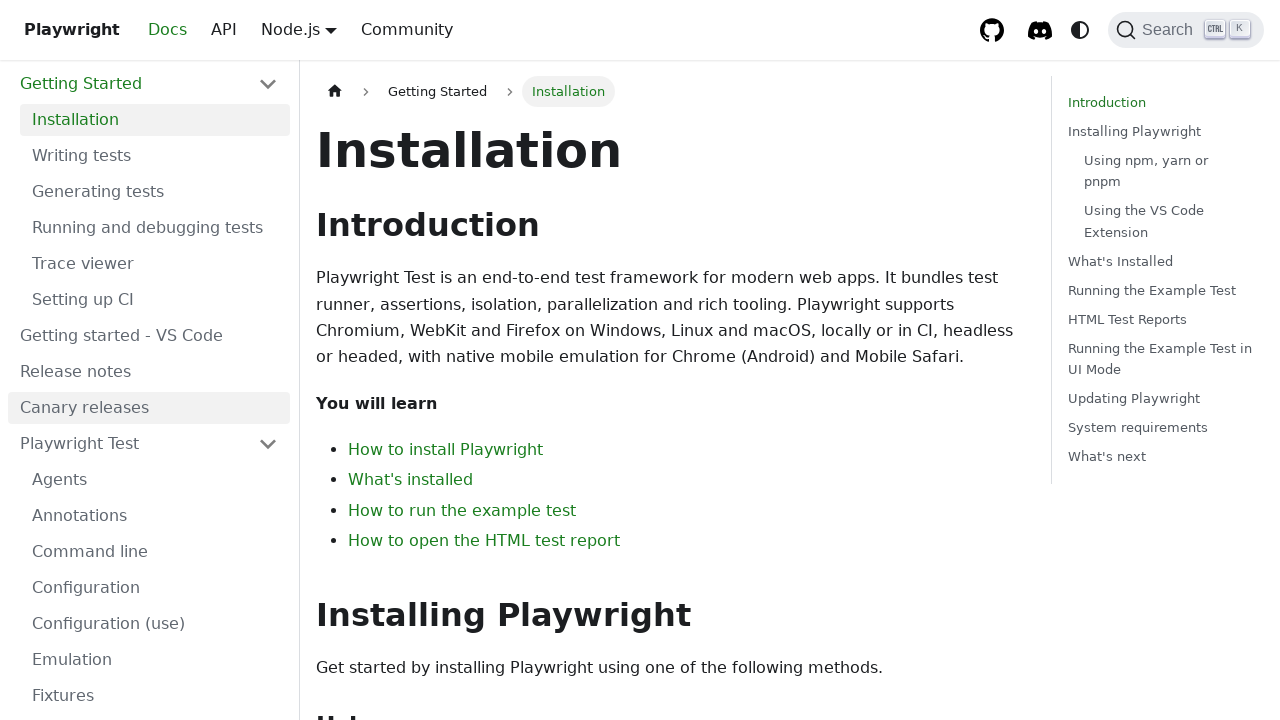

Verified navigation to intro page (URL contains 'intro')
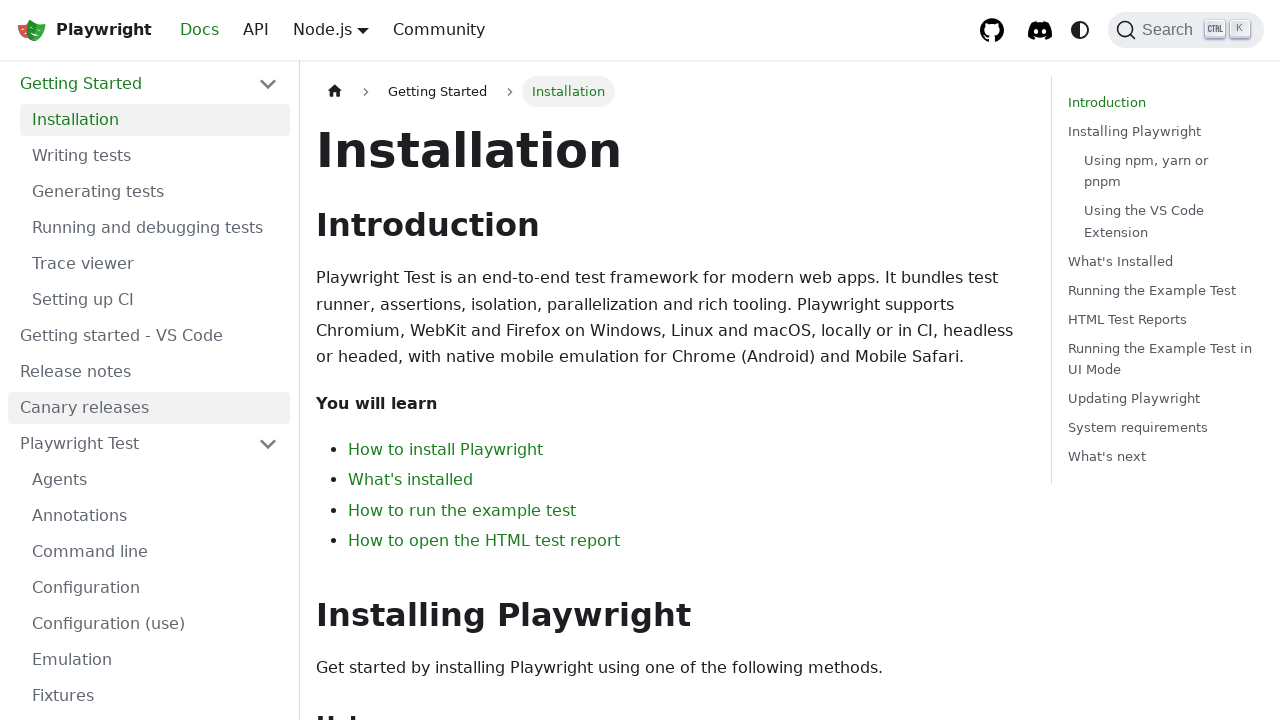

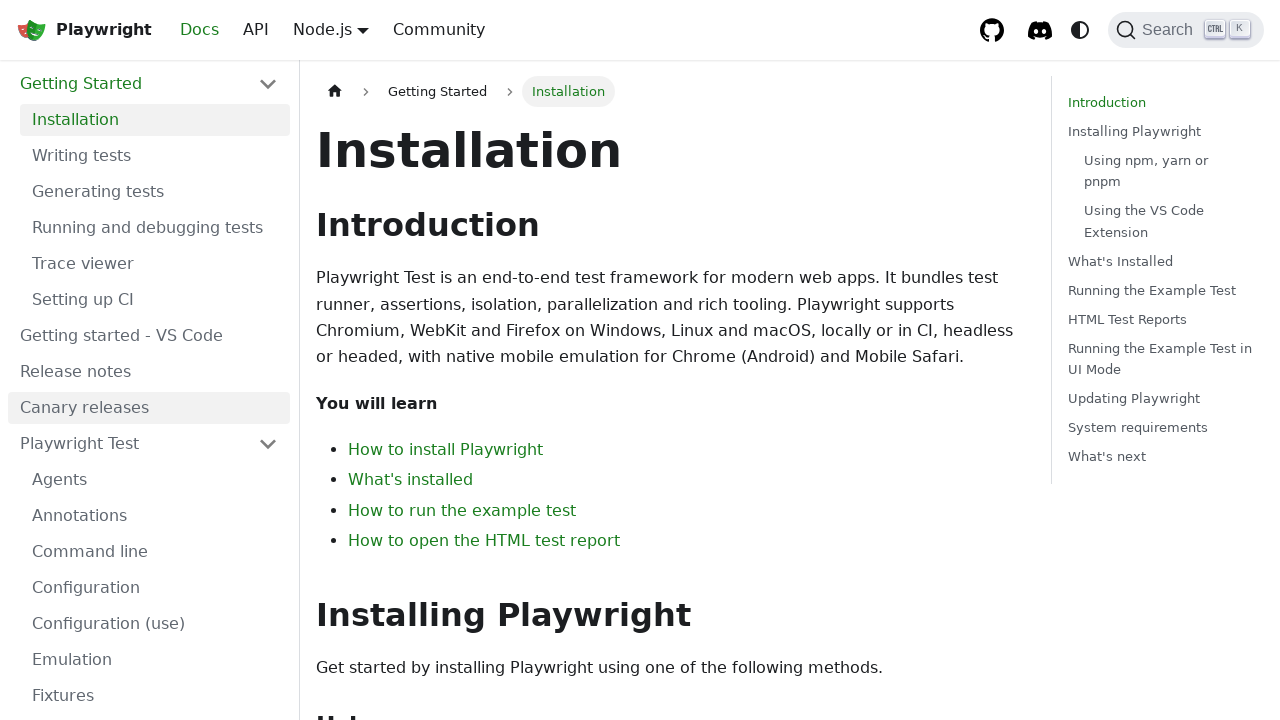